Tests the "My Headhunter" hyperlink by clicking it and verifying navigation to the HH.ru resume page

Starting URL: https://alexander-berg.github.io

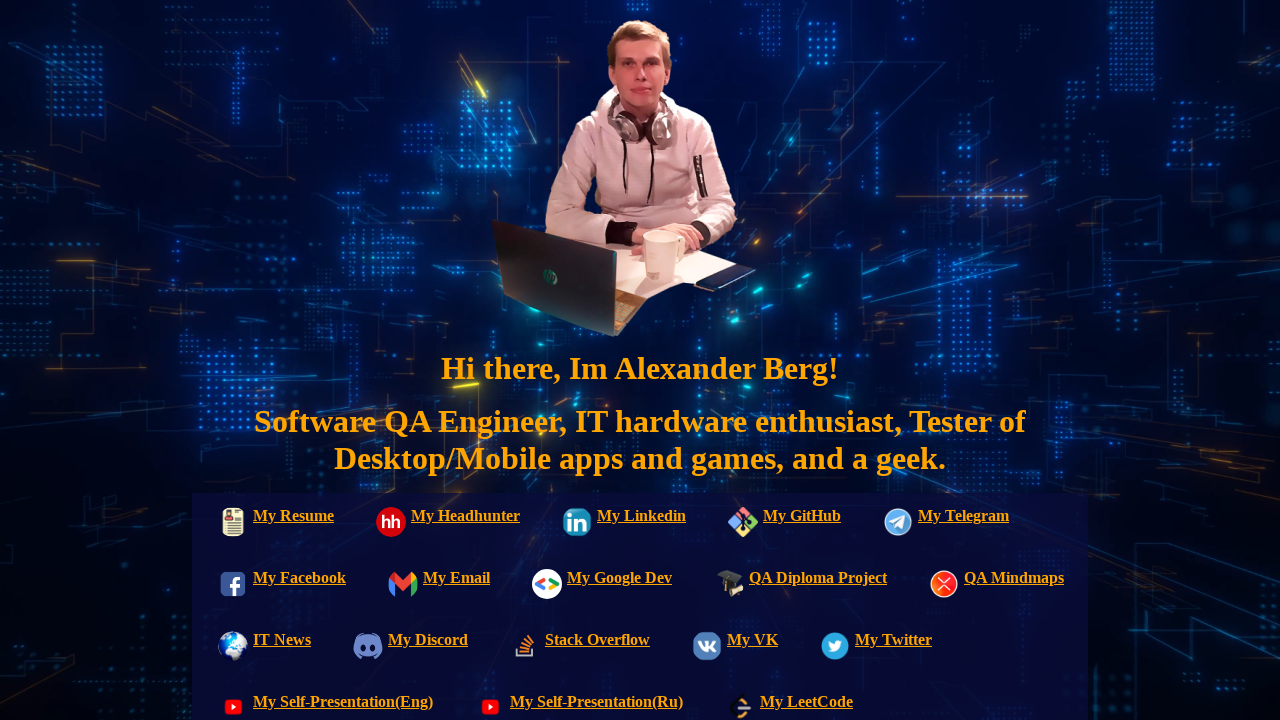

Waited for 'My Headhunter' hyperlink to be visible
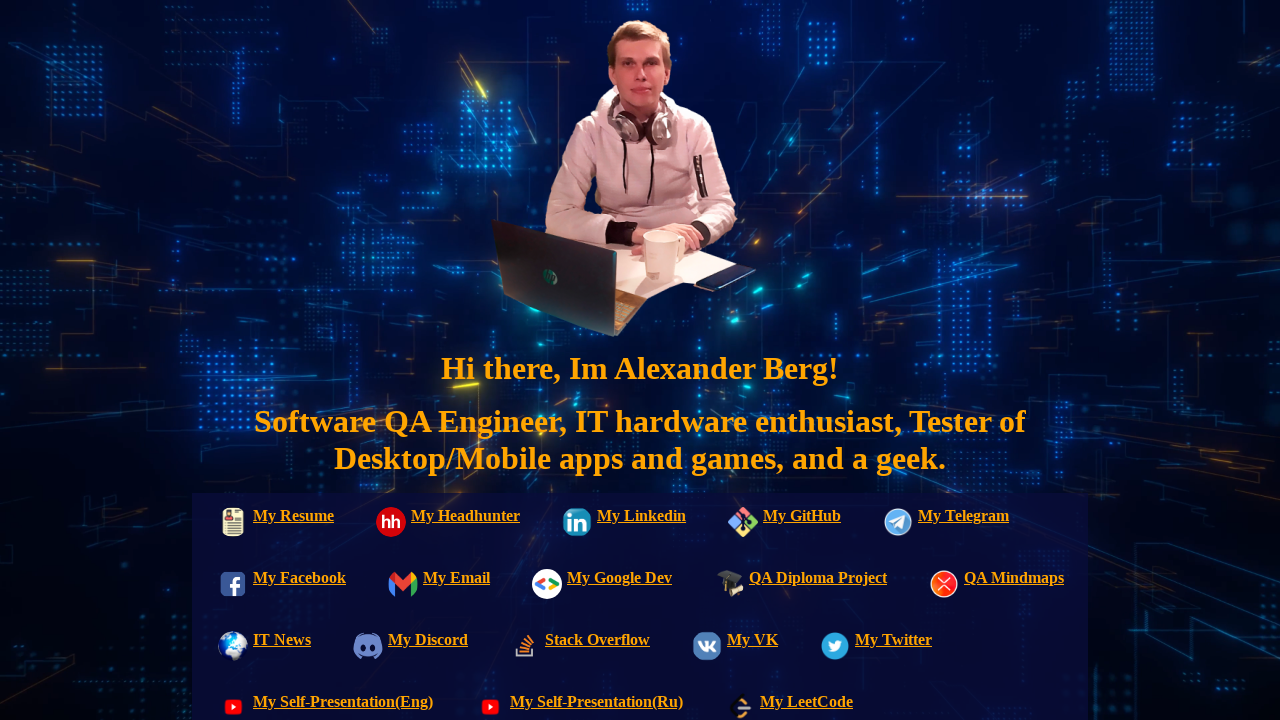

Clicked 'My Headhunter' hyperlink at (443, 524) on text=My Headhunter
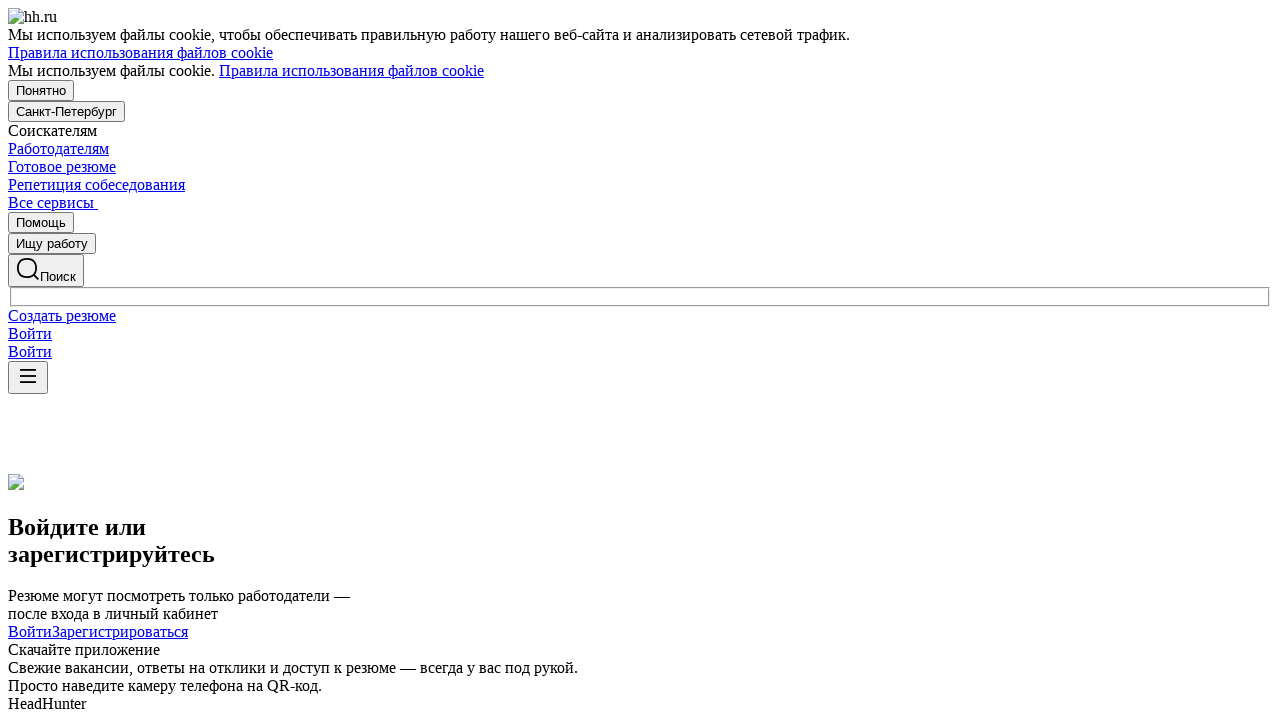

Navigated to HH.ru resume page successfully
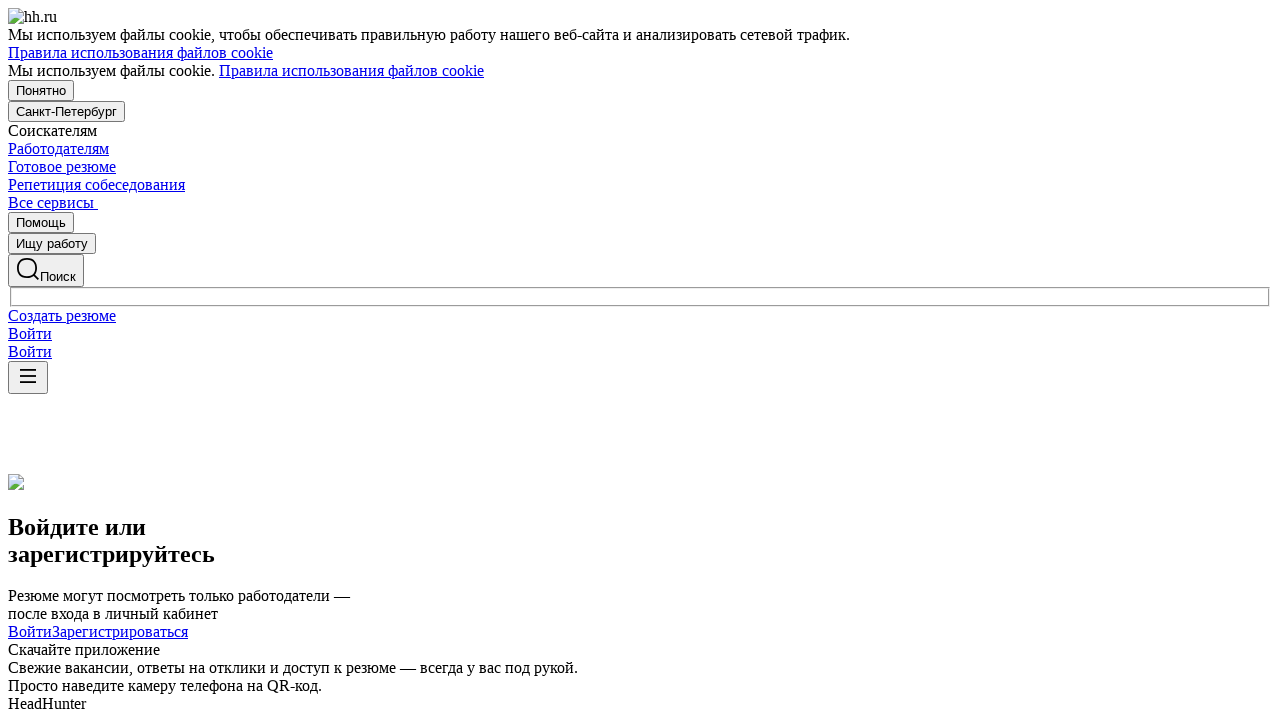

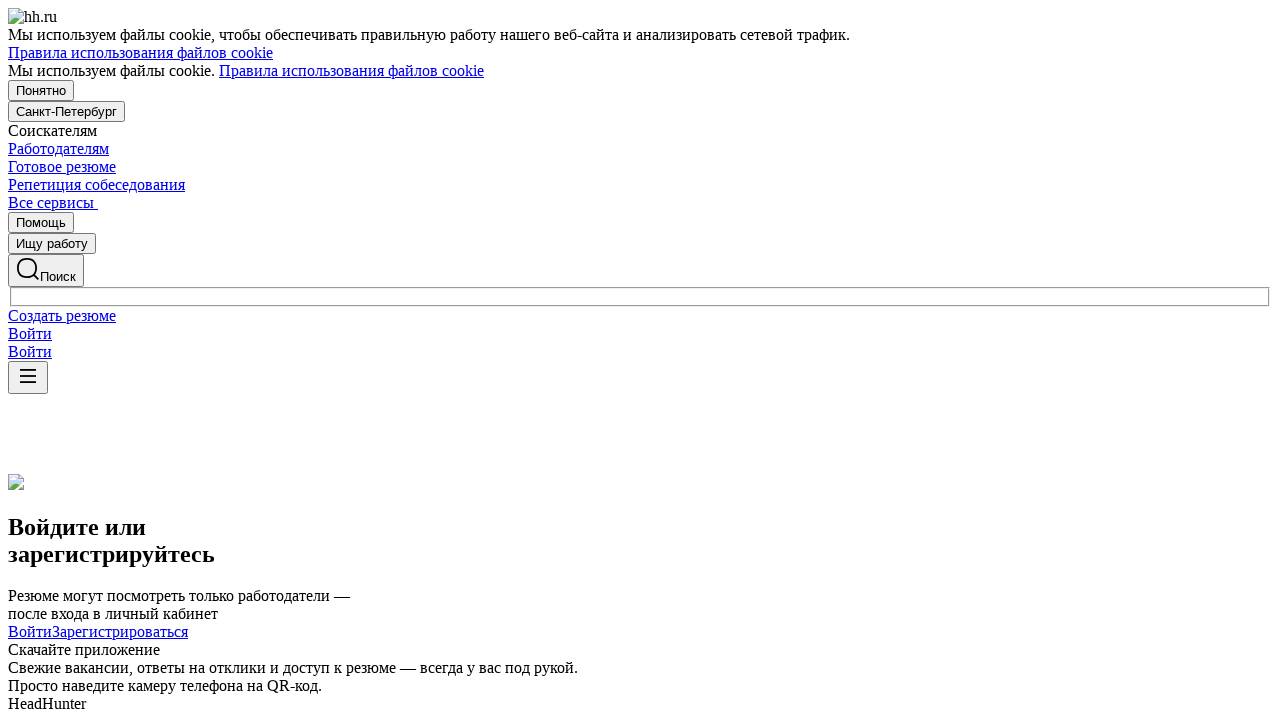